Tests page scrolling by scrolling down 1000 pixels using JavaScript executor

Starting URL: https://bonigarcia.dev/selenium-webdriver-java/long-page.html

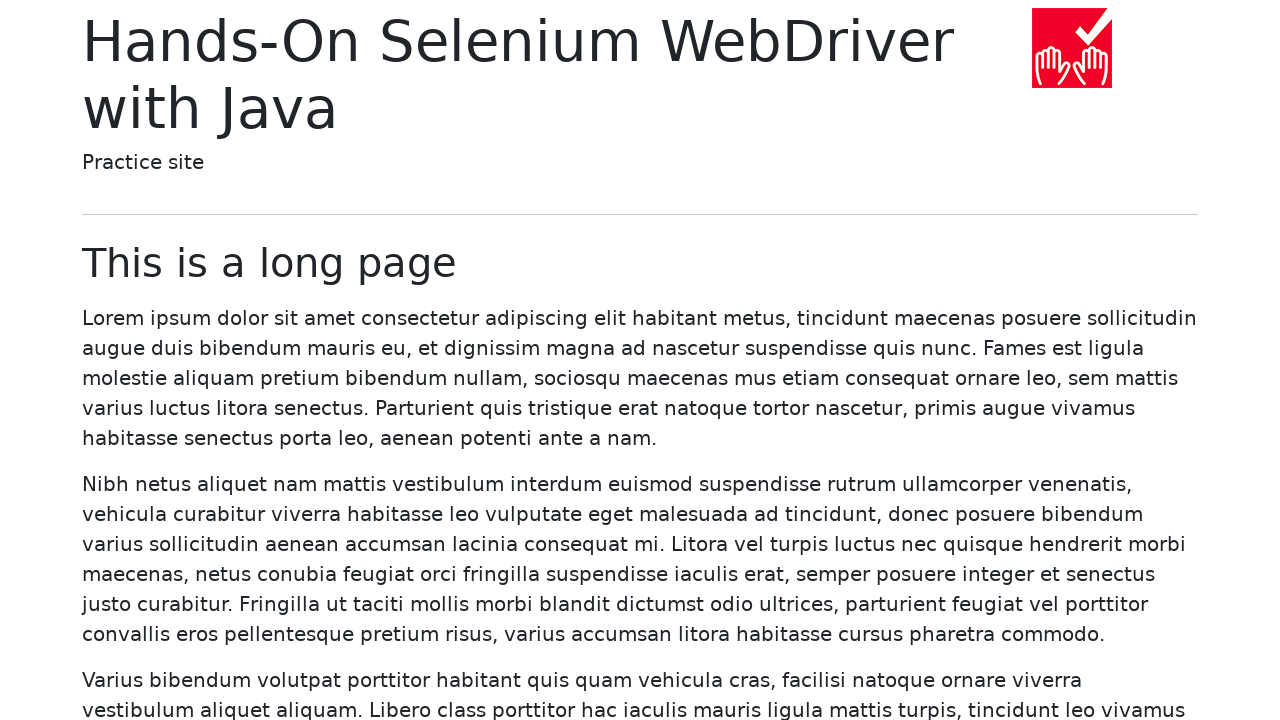

Navigated to long page URL
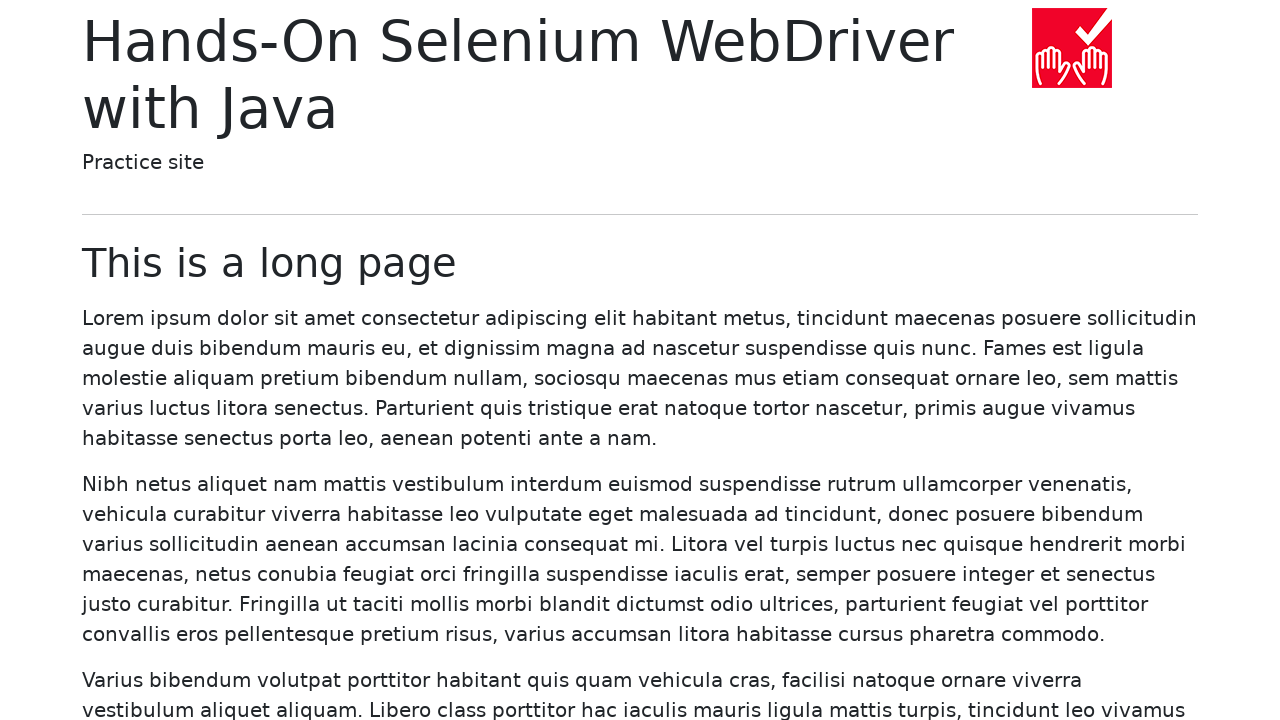

Scrolled down 1000 pixels using JavaScript executor
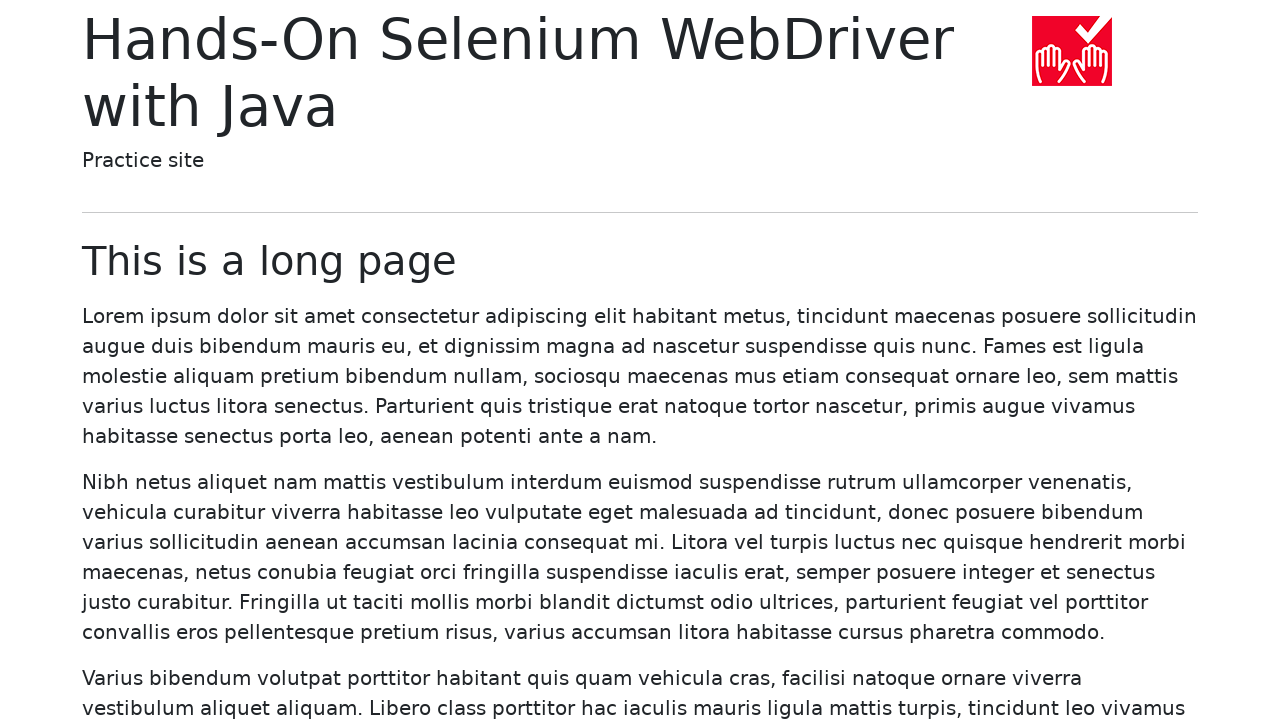

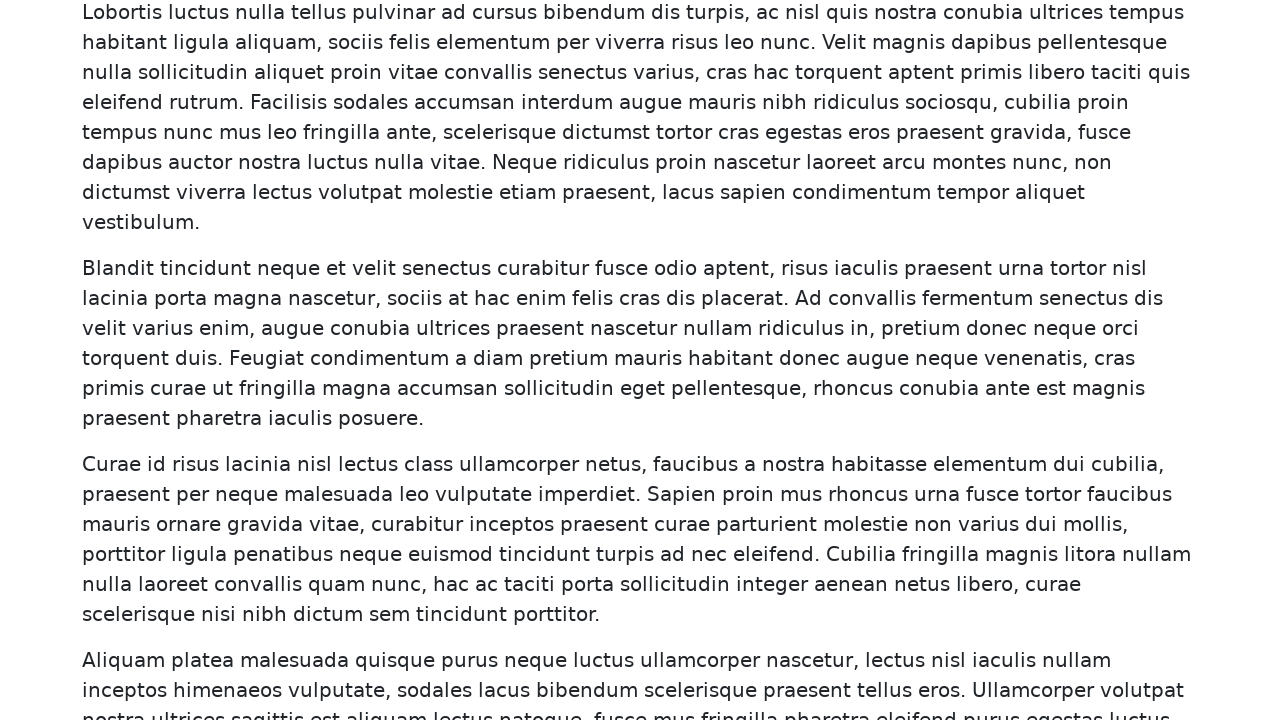